Tests multiple window/tab handling by clicking on Google Play and iOS app store links from a hotel booking site, then navigating between the opened windows and interacting with elements on each page.

Starting URL: https://adactinhotelapp.com/

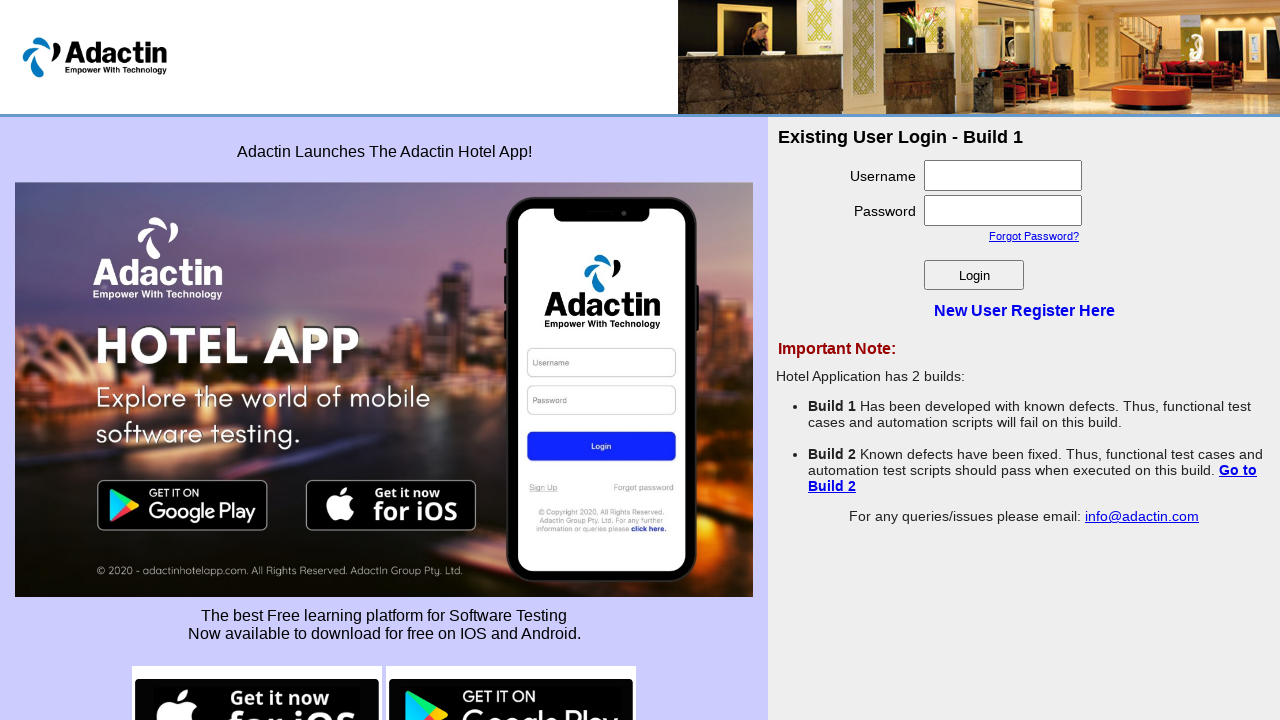

Stored main page reference
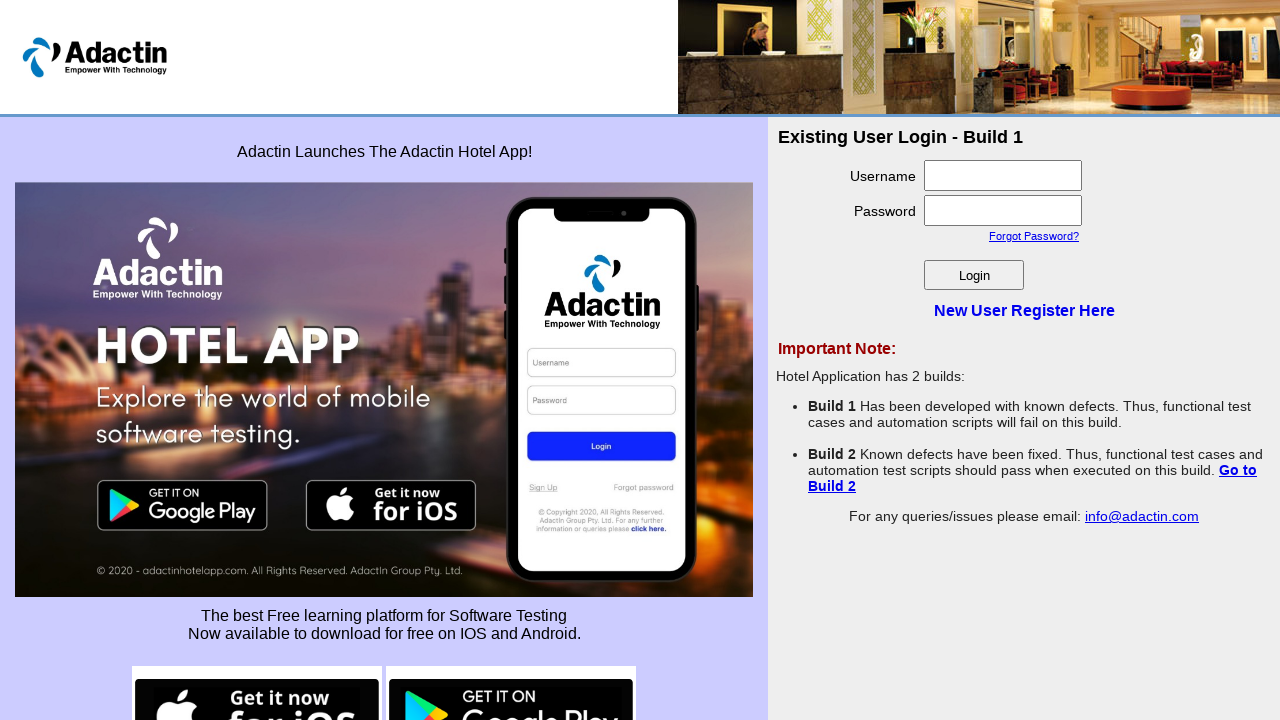

Clicked Google Play store image link at (511, 670) on img[src*='google-play']
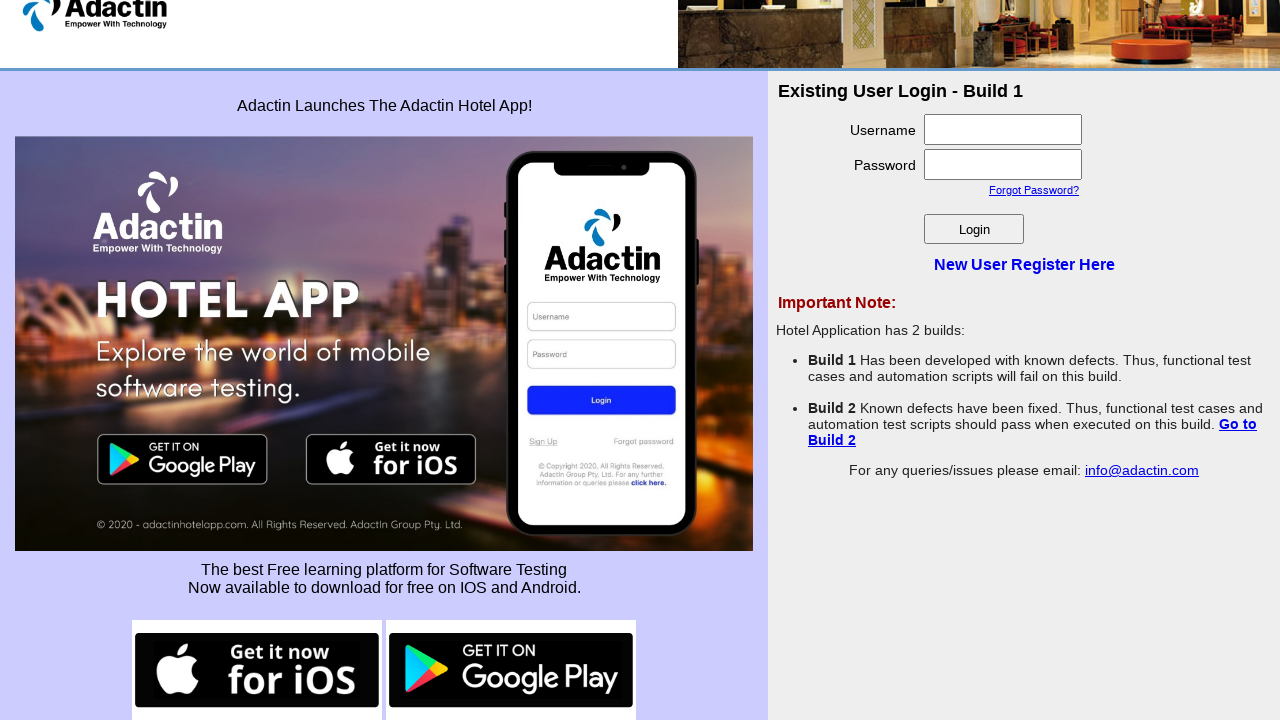

Captured new Google Play page object
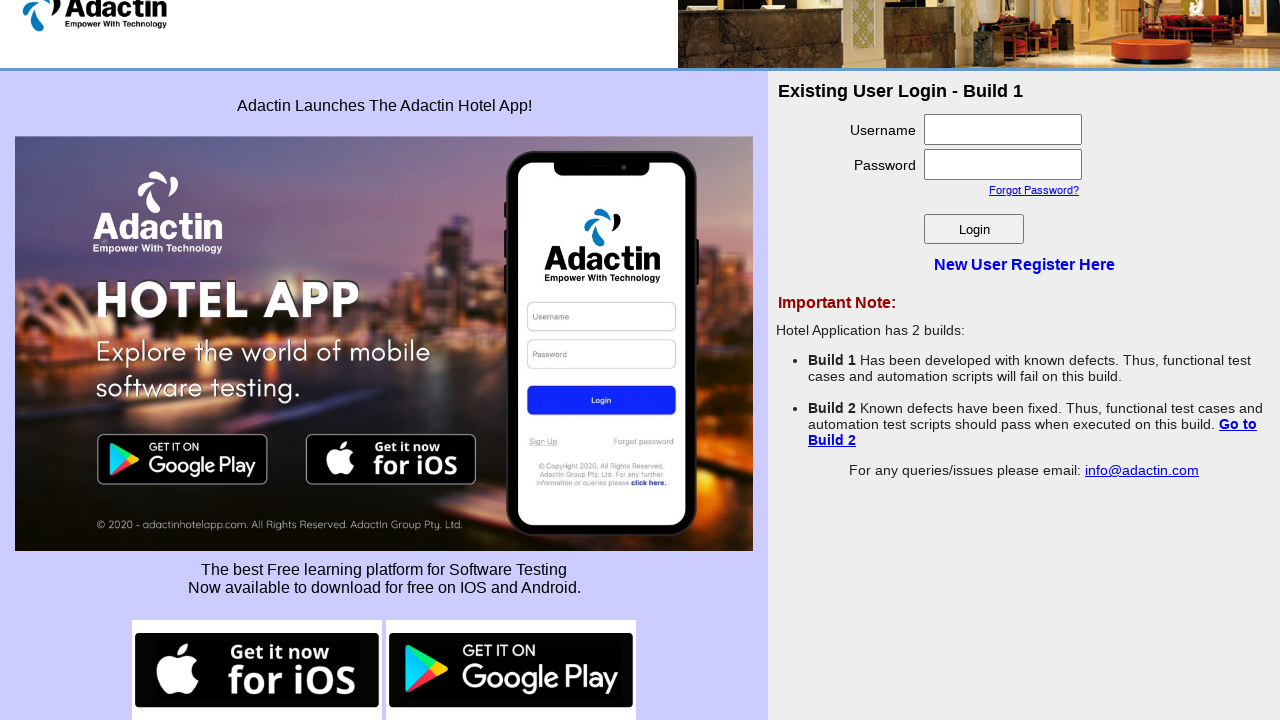

Waited for Google Play page to load
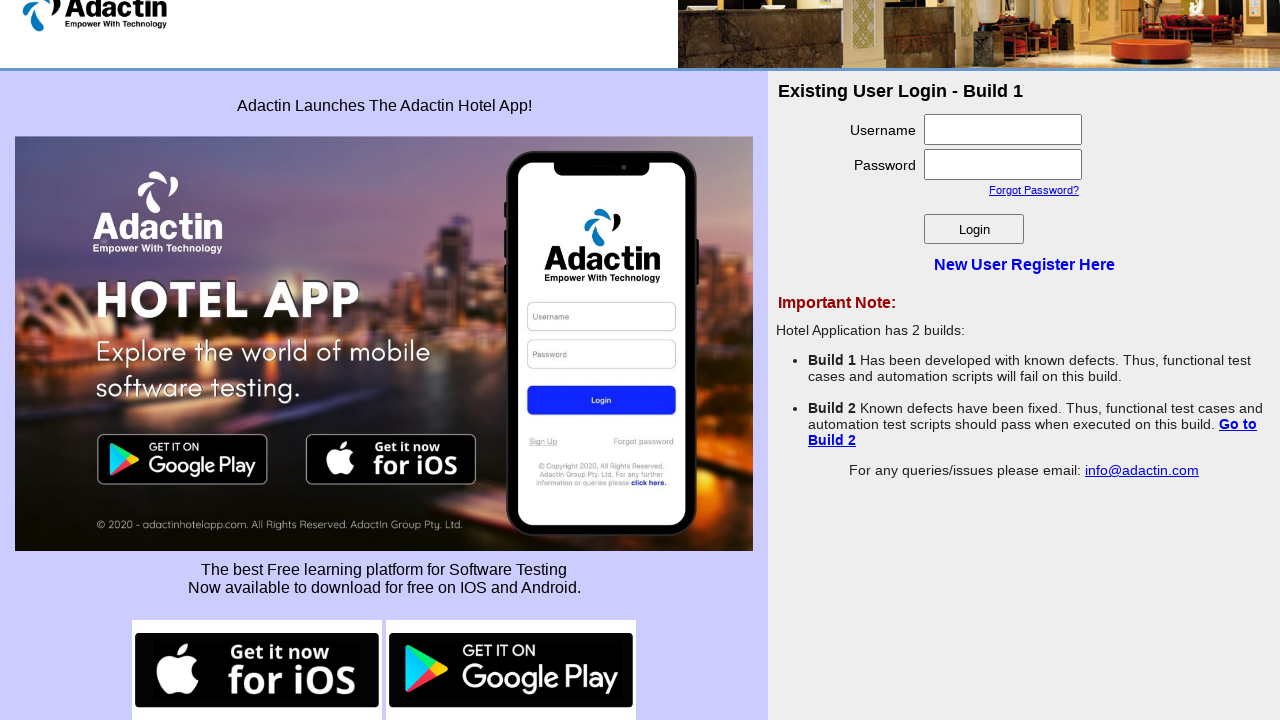

Filled search field with 'selenium' on Google Play page on input[name='q']
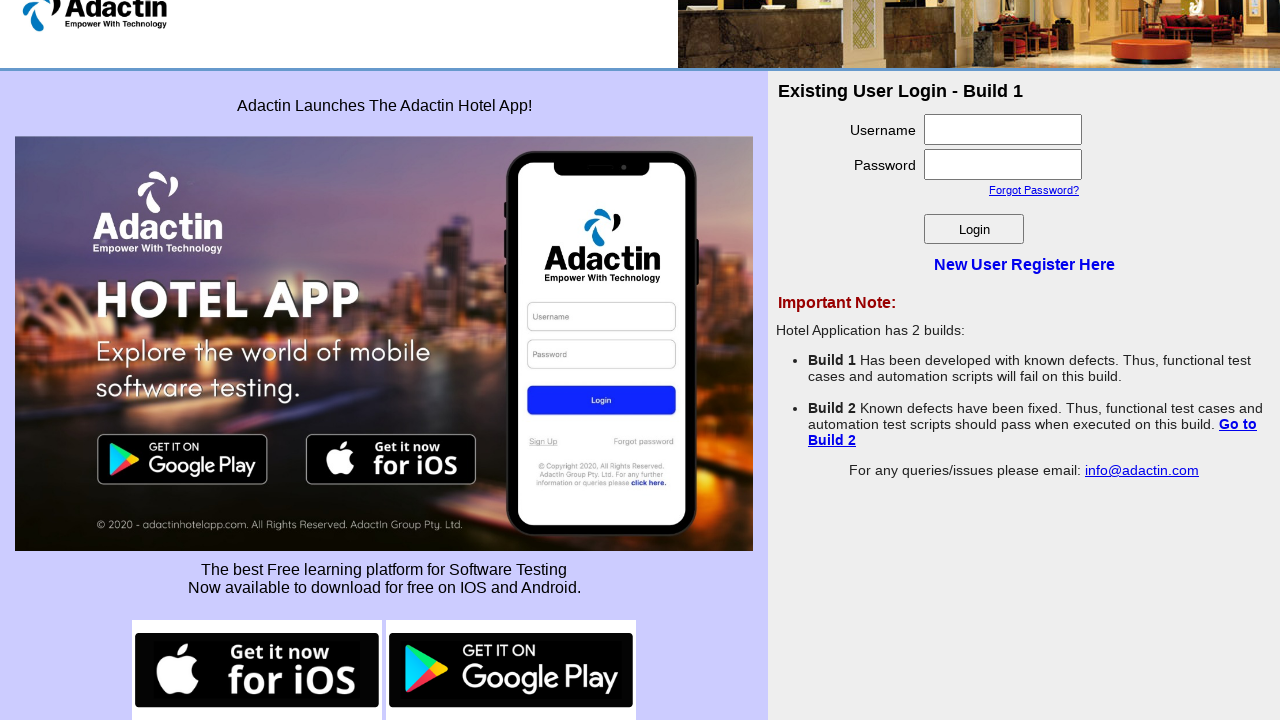

Clicked search button on Google Play page at (698, 148) on input[value='Search']
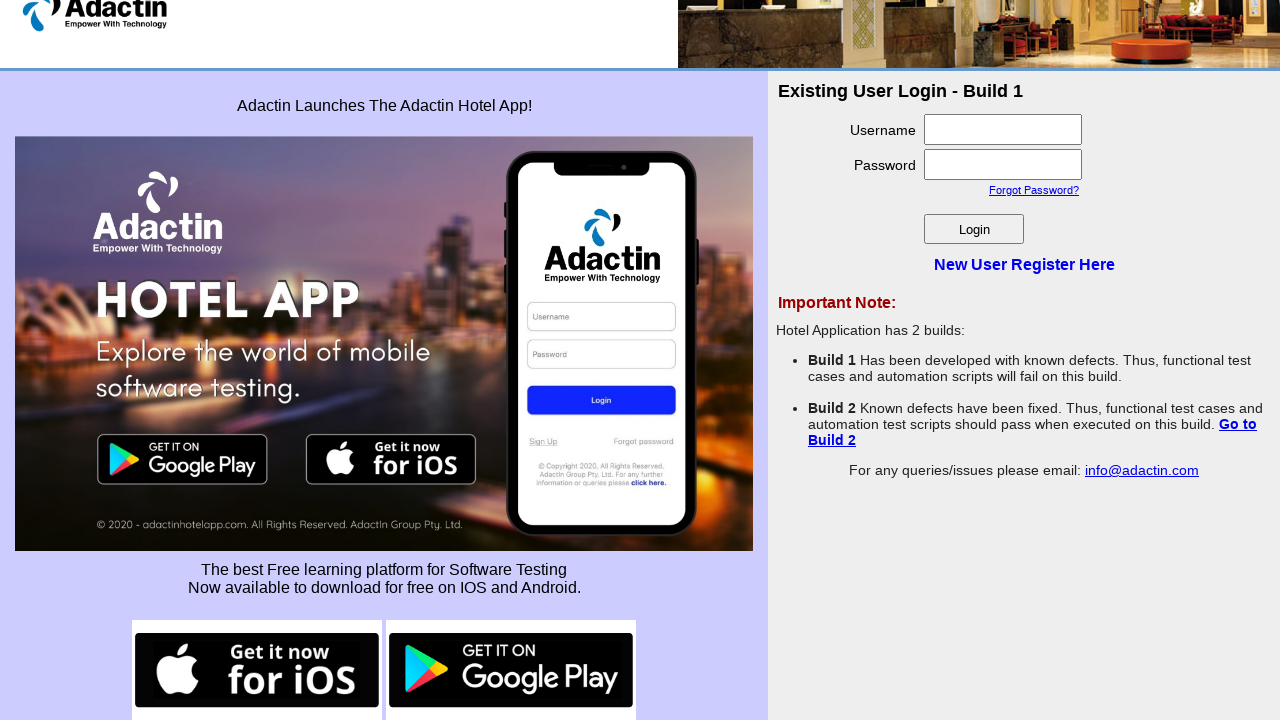

Switched back to home page window
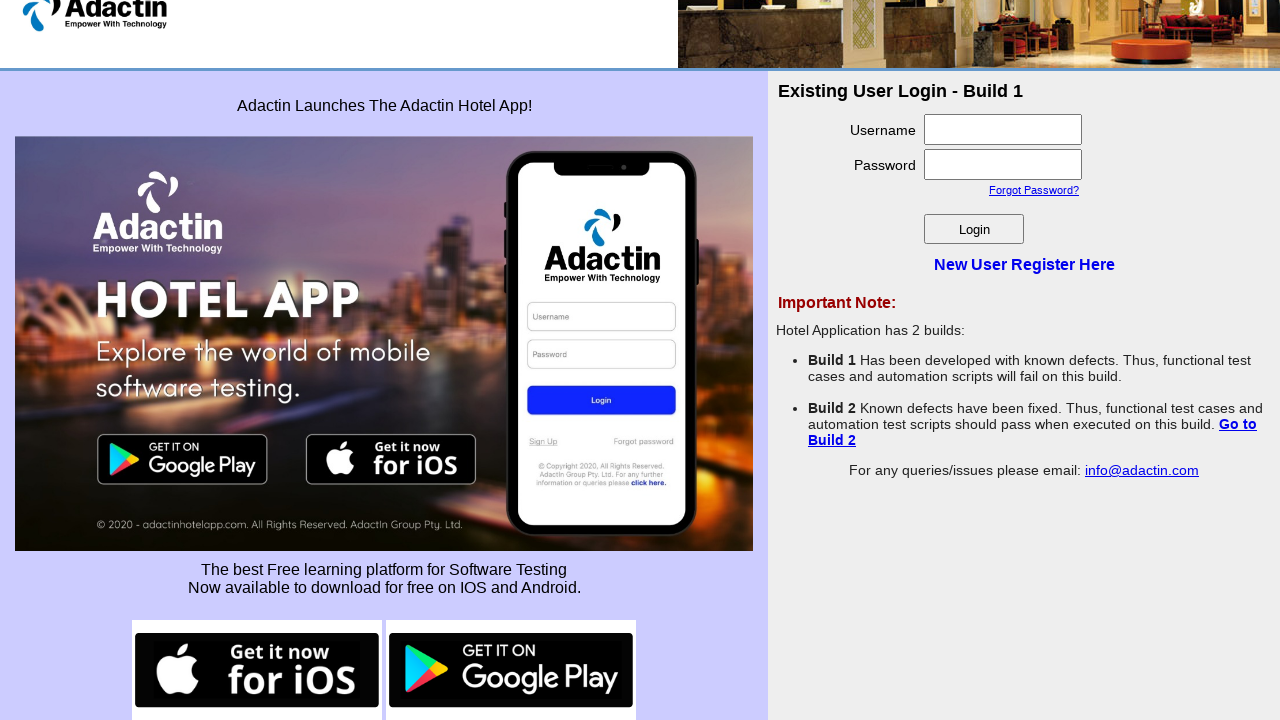

Clicked iOS app store button at (257, 670) on img[src*='ios-button']
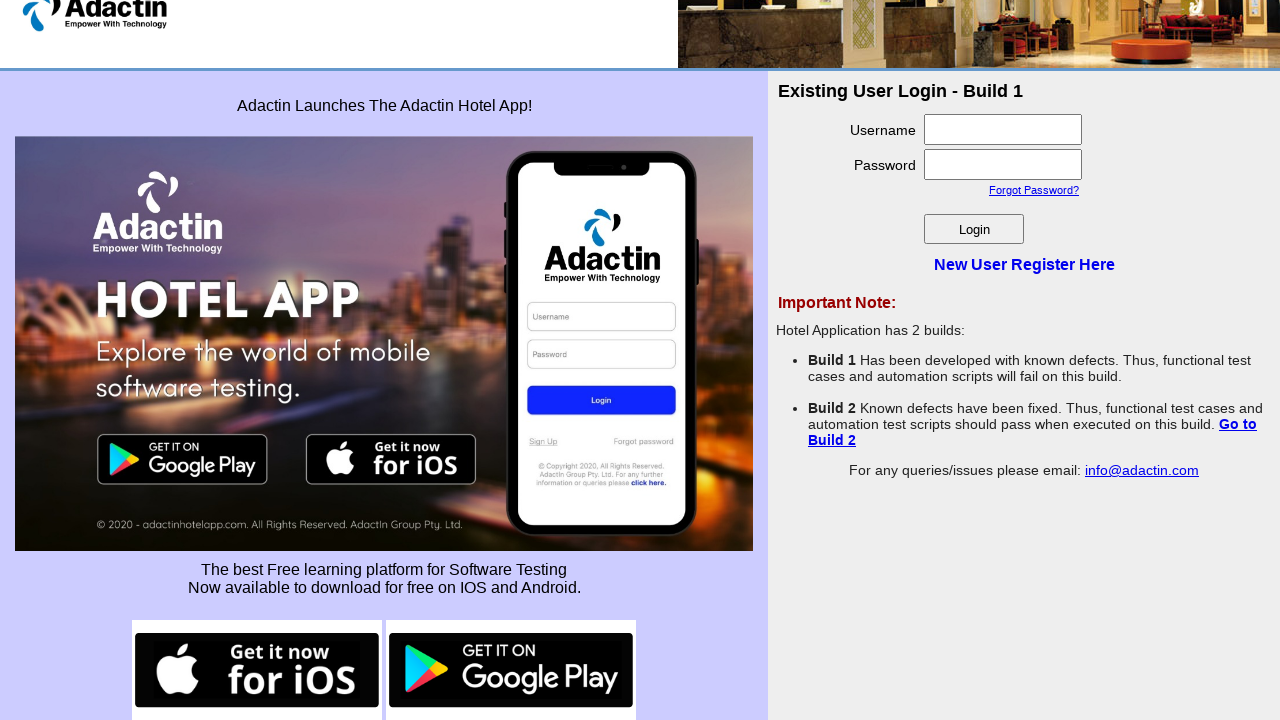

Captured new iOS page object
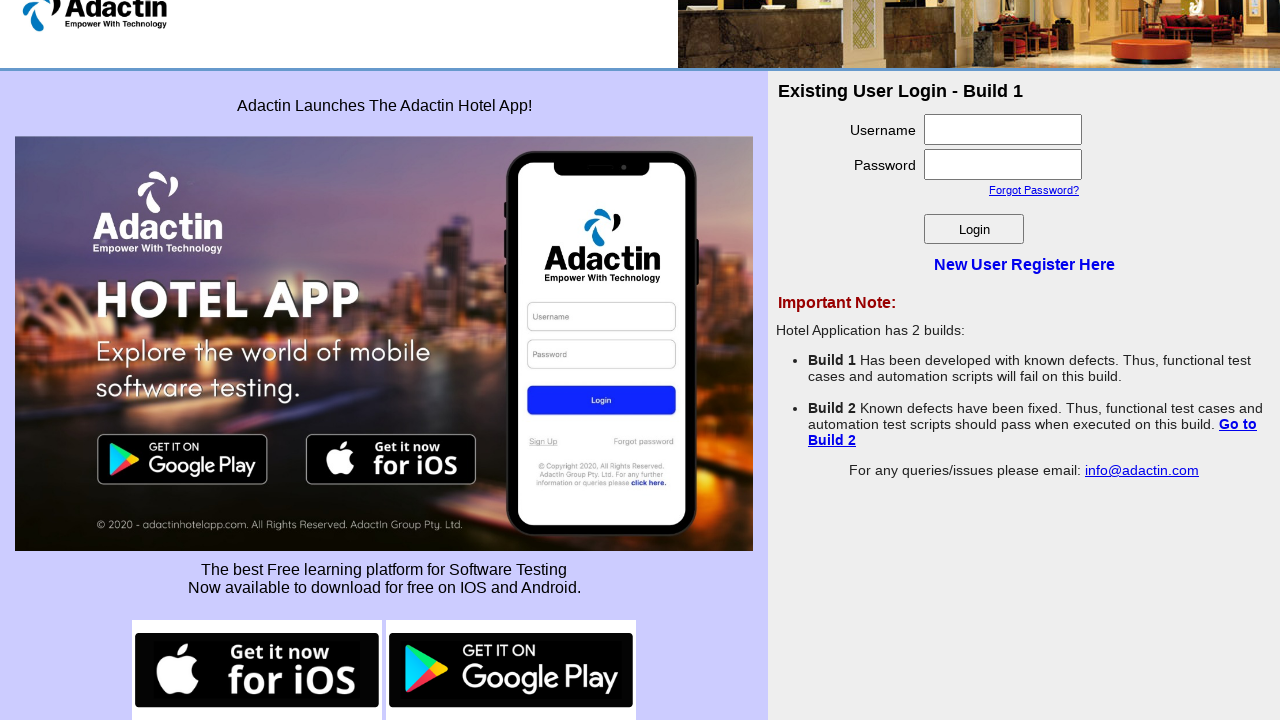

Waited for iOS page to load
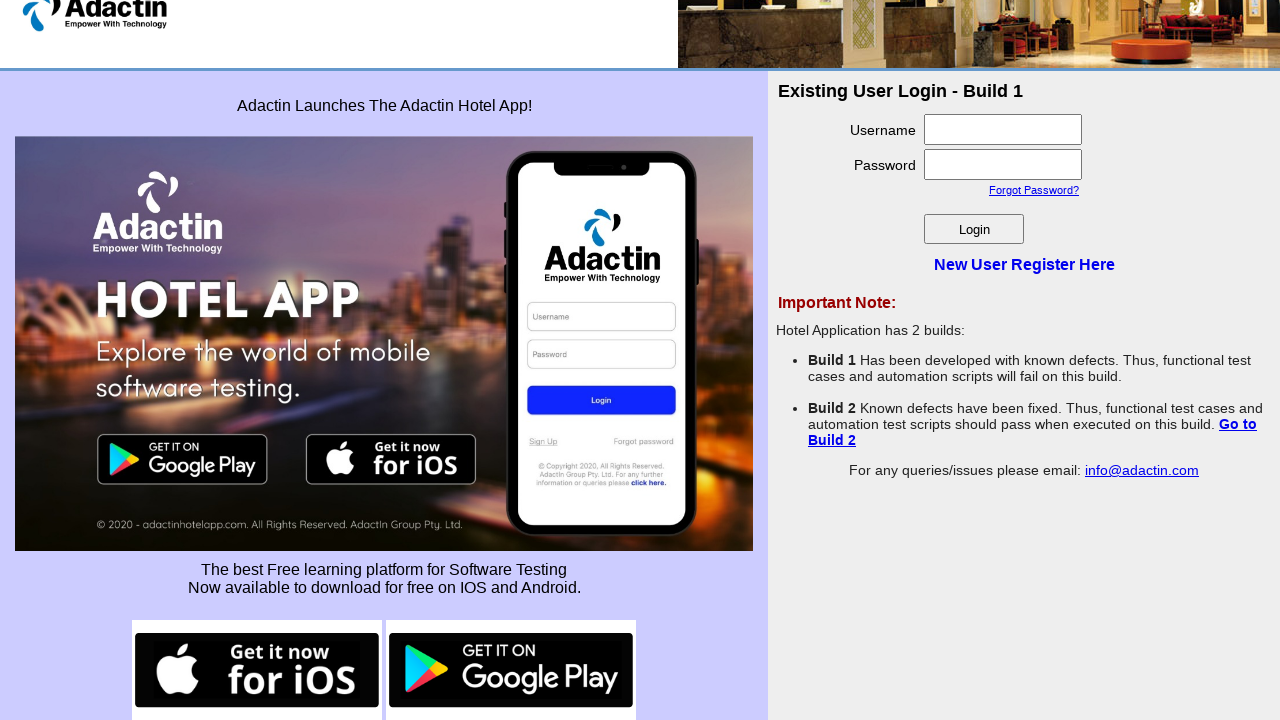

Clicked Terms of Service link on iOS page at (894, 676) on a:has-text('Terms of Service')
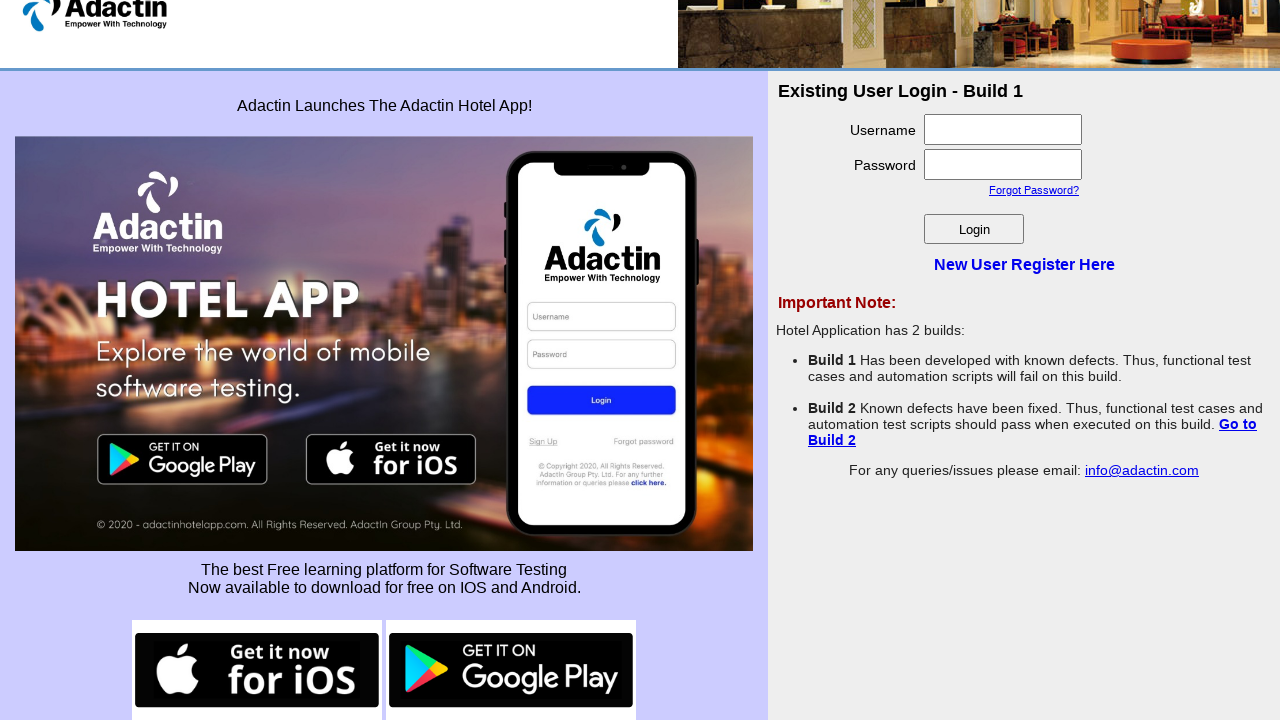

Captured new legal page object
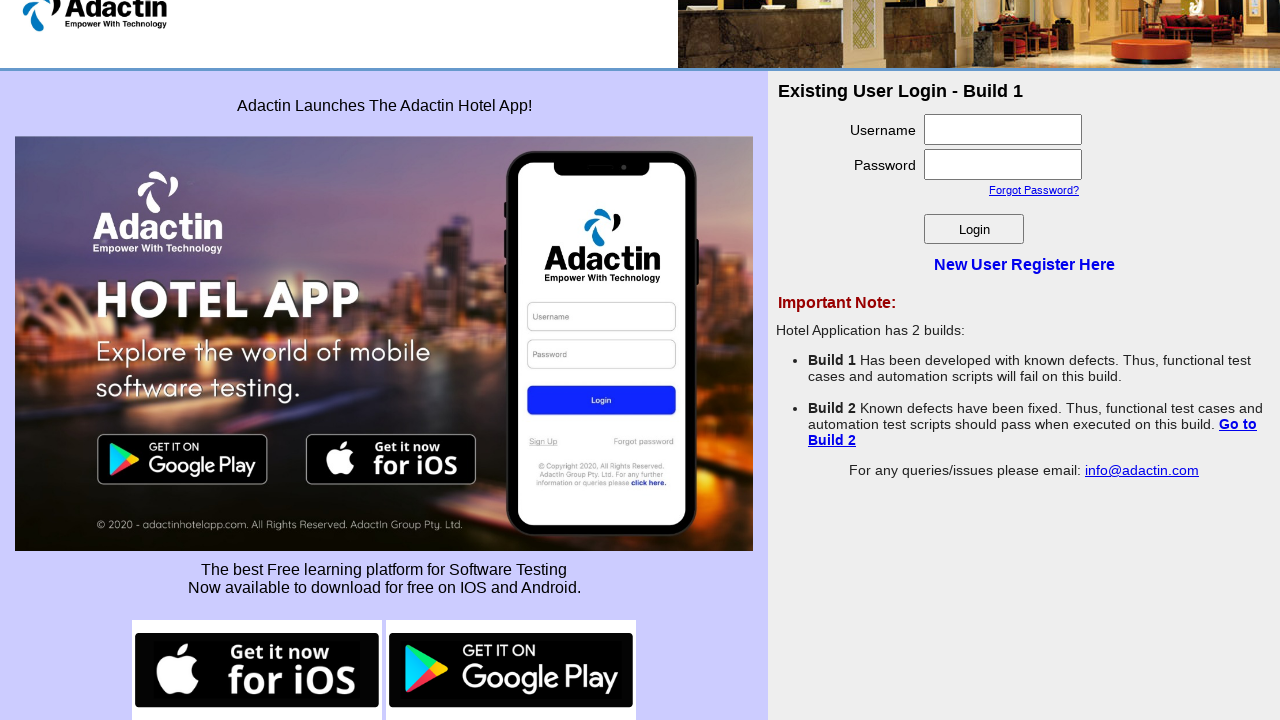

Waited for legal page to load
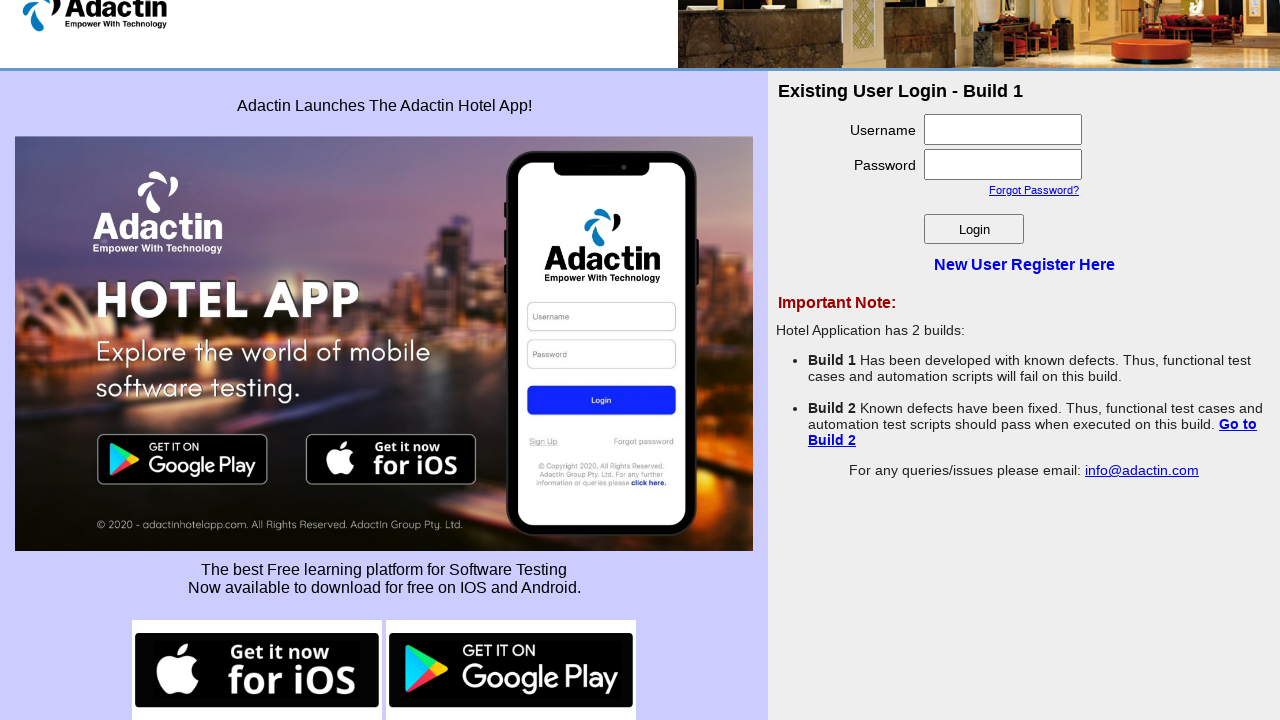

Clicked 'Choose your country/region' link on legal page at (758, 126) on a:has-text('Choose your country/region')
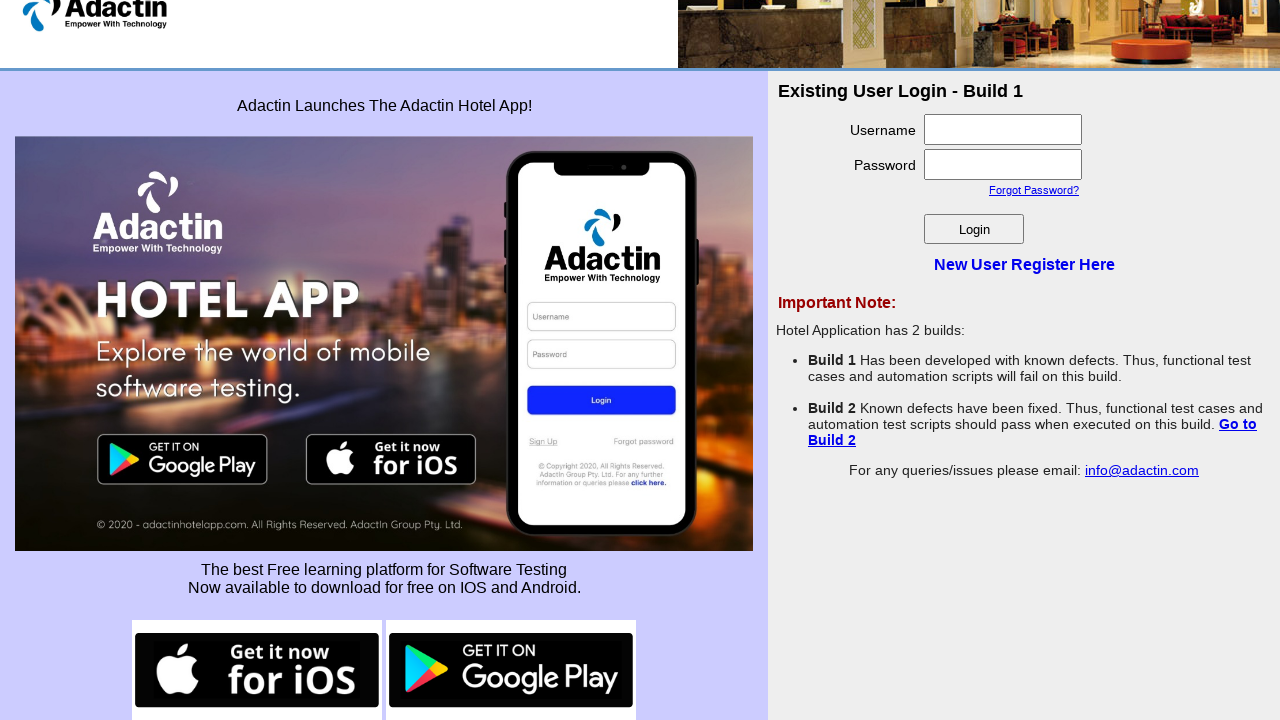

Switched back to home page window
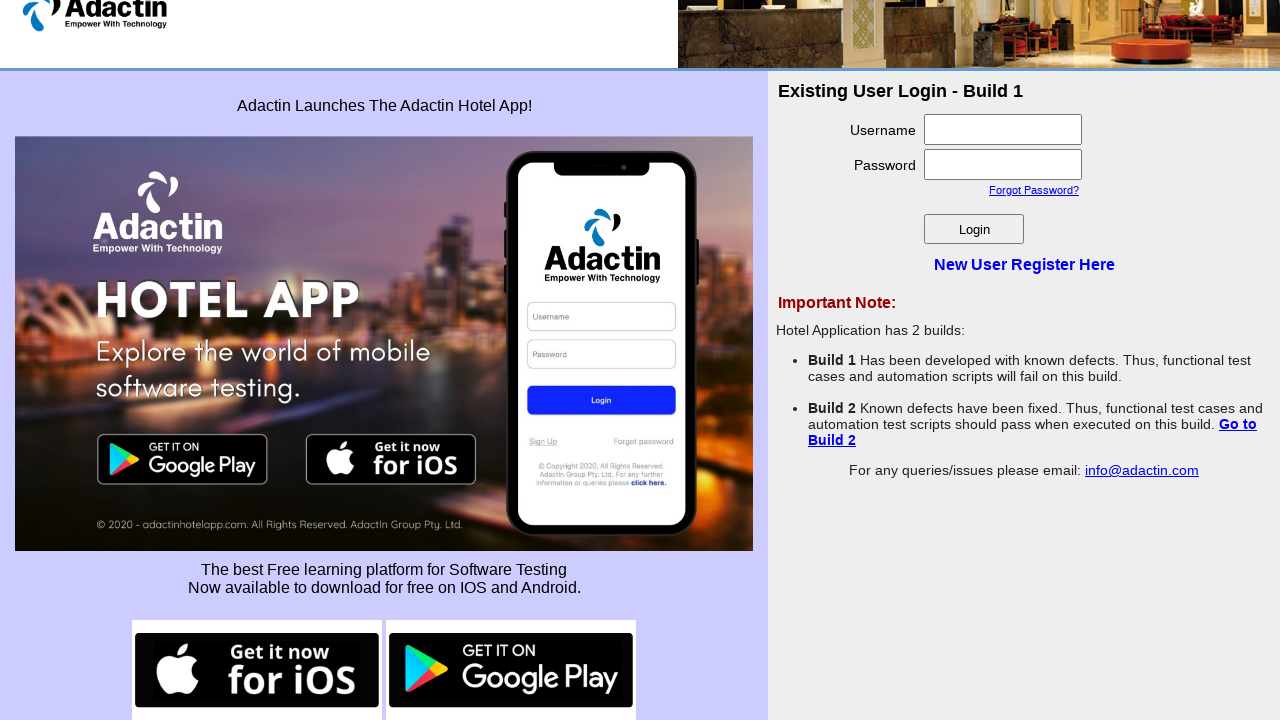

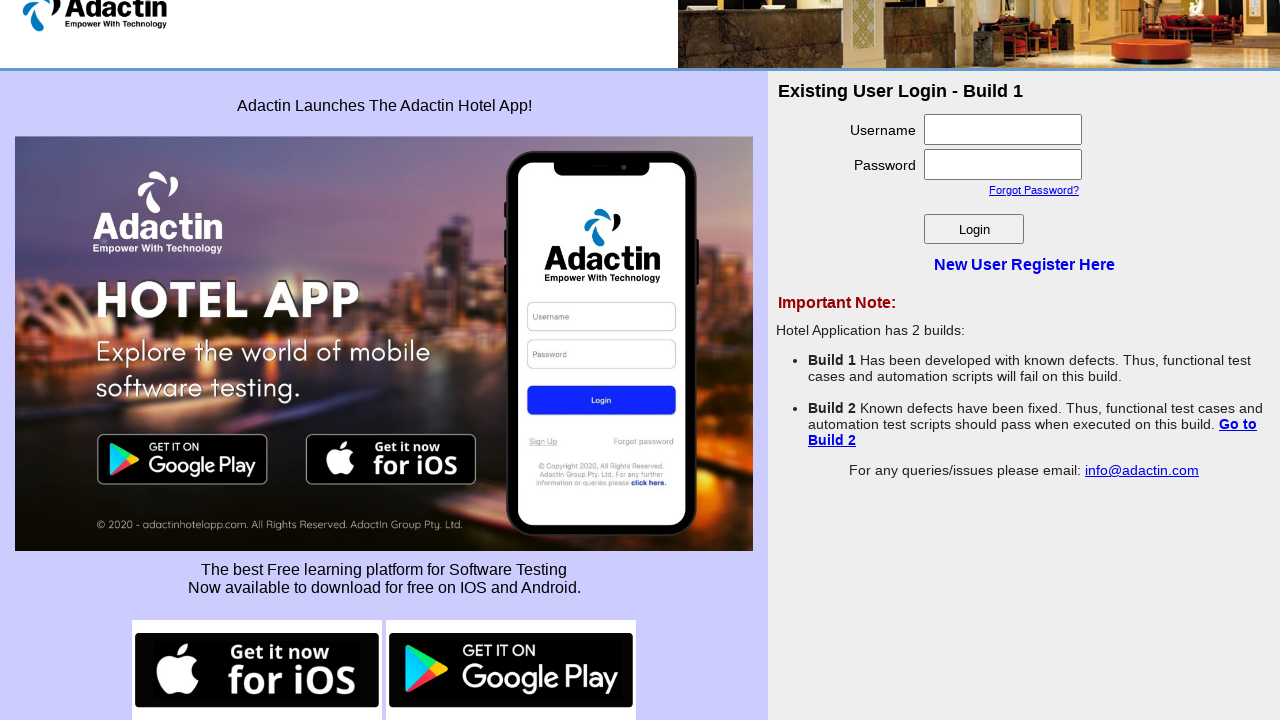